Fetches a schedule table for a week by selecting education form, course, group, and week interval options

Starting URL: https://raspis.rggu.ru/

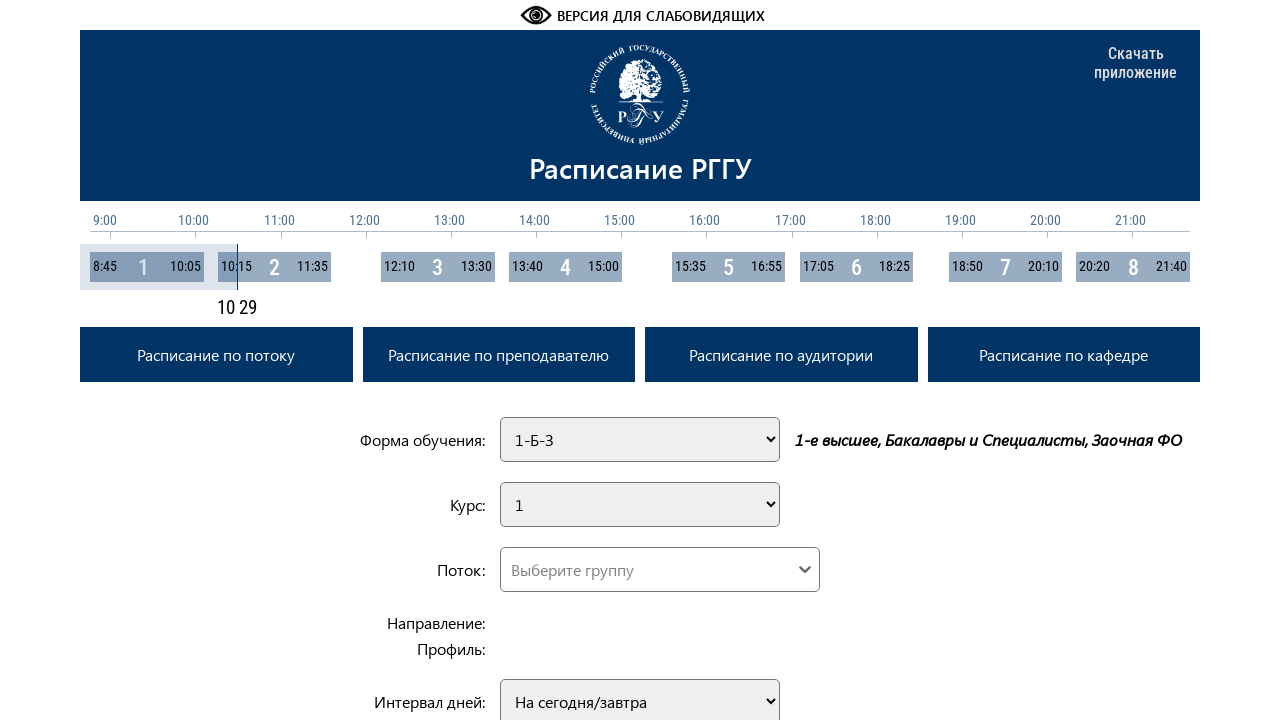

Selected education form '1-Б-О' on #eduformList
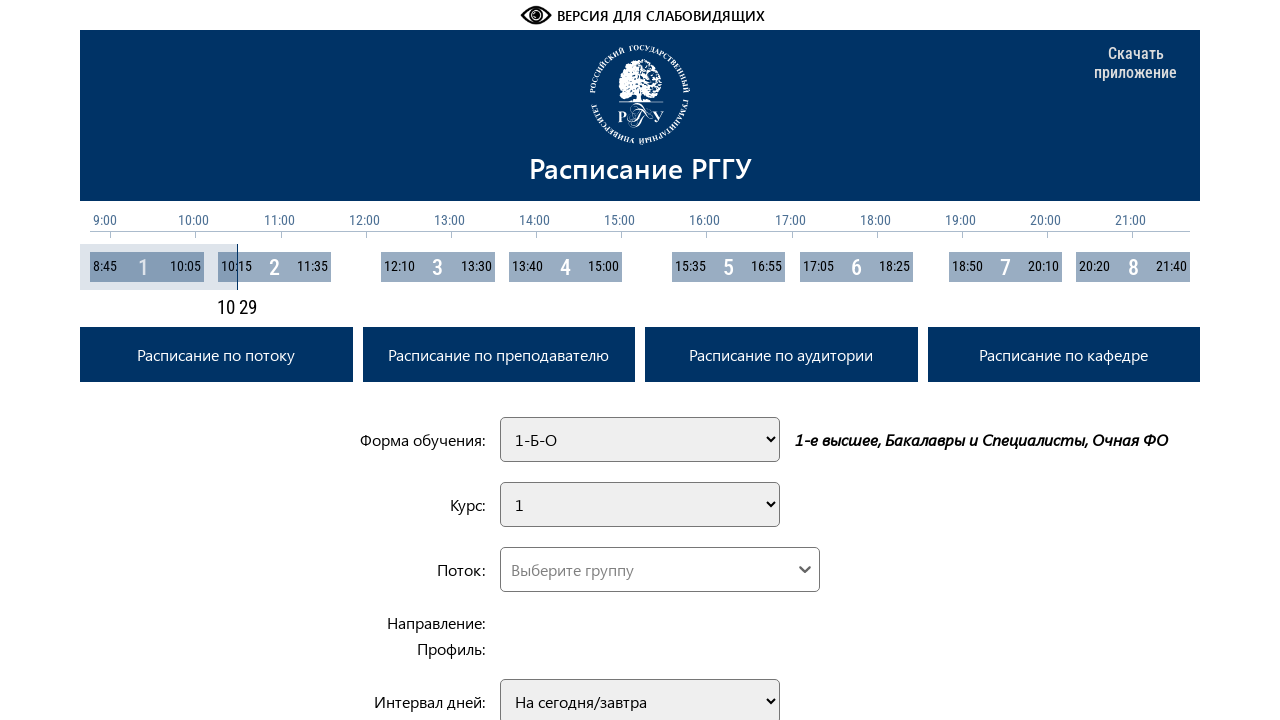

Selected course '2' on #flowCourse
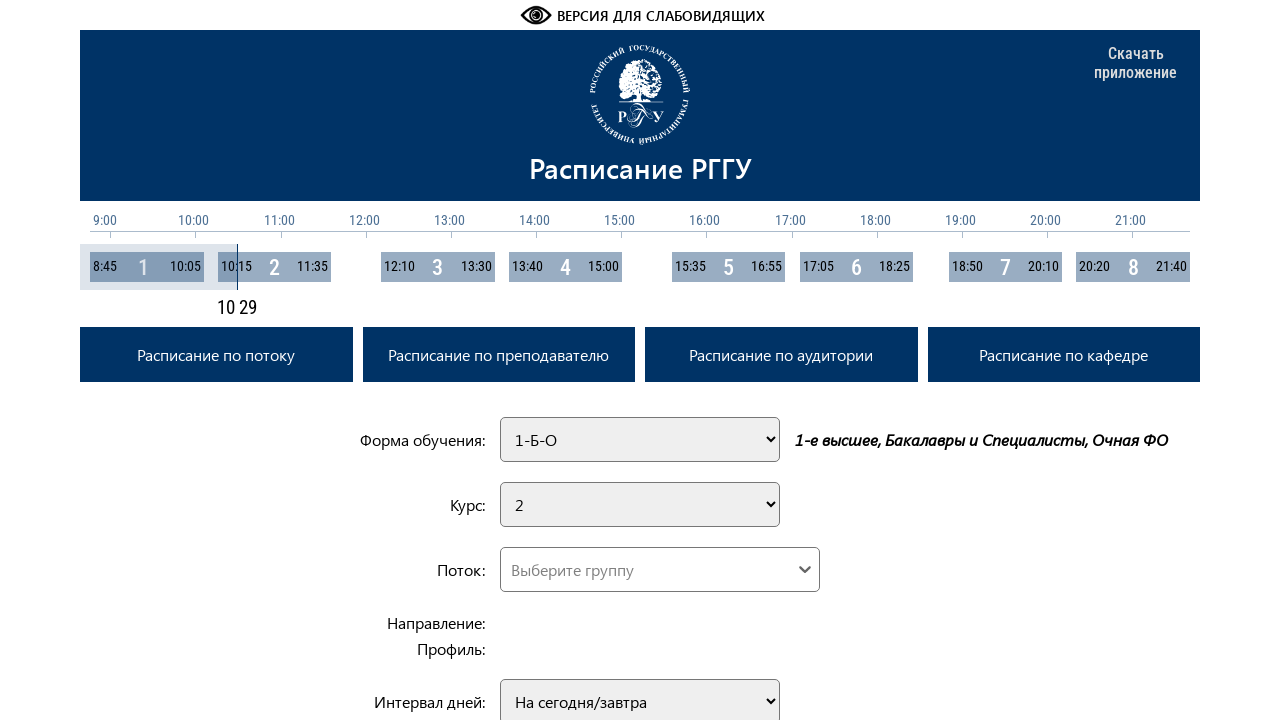

Clicked custom dropdown control at (660, 569) on .custom-select__control
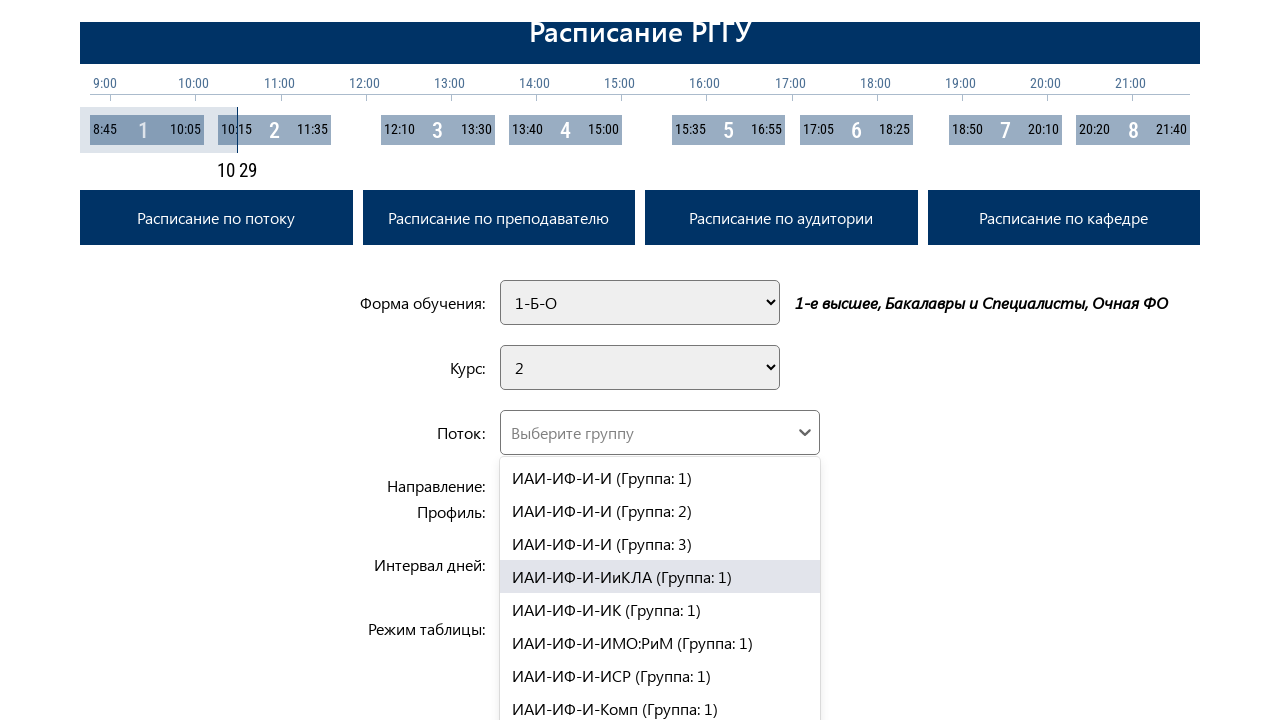

Filled custom select input with group 'ИИНиТБ-ФИСБ-ПИ-ПИвГС' on .custom-select__input
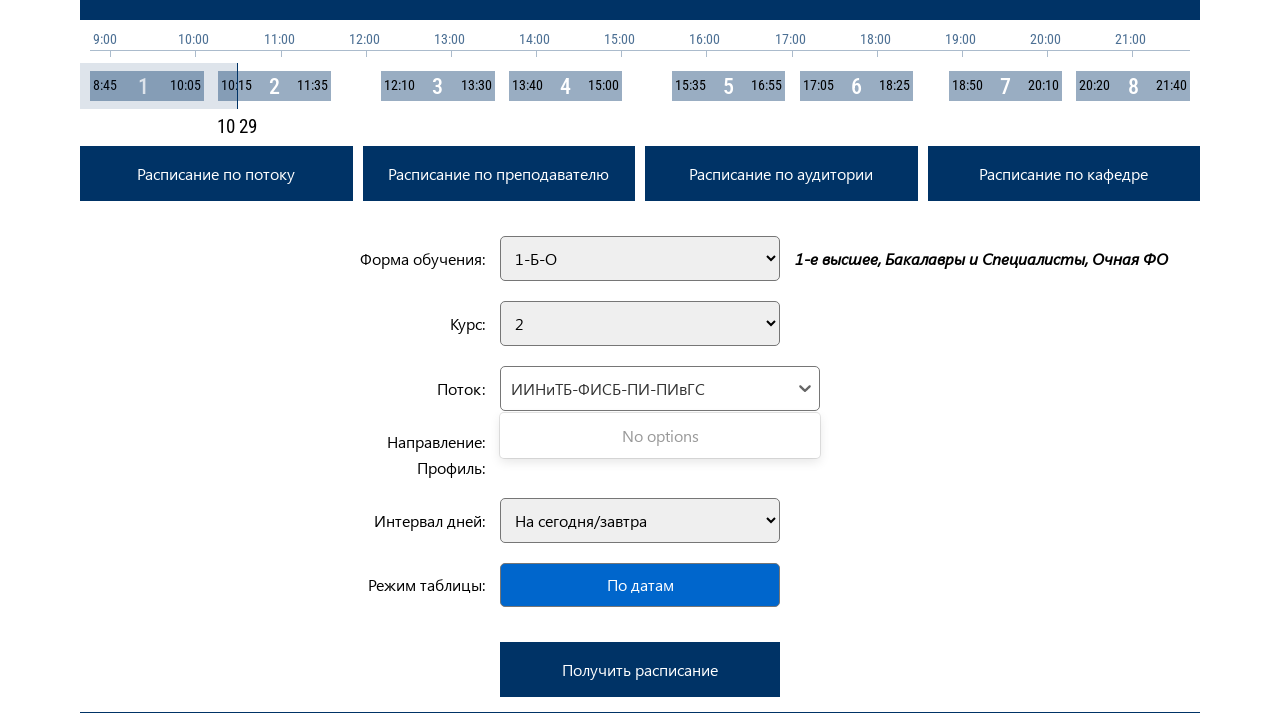

Pressed Enter to confirm group selection on .custom-select__input
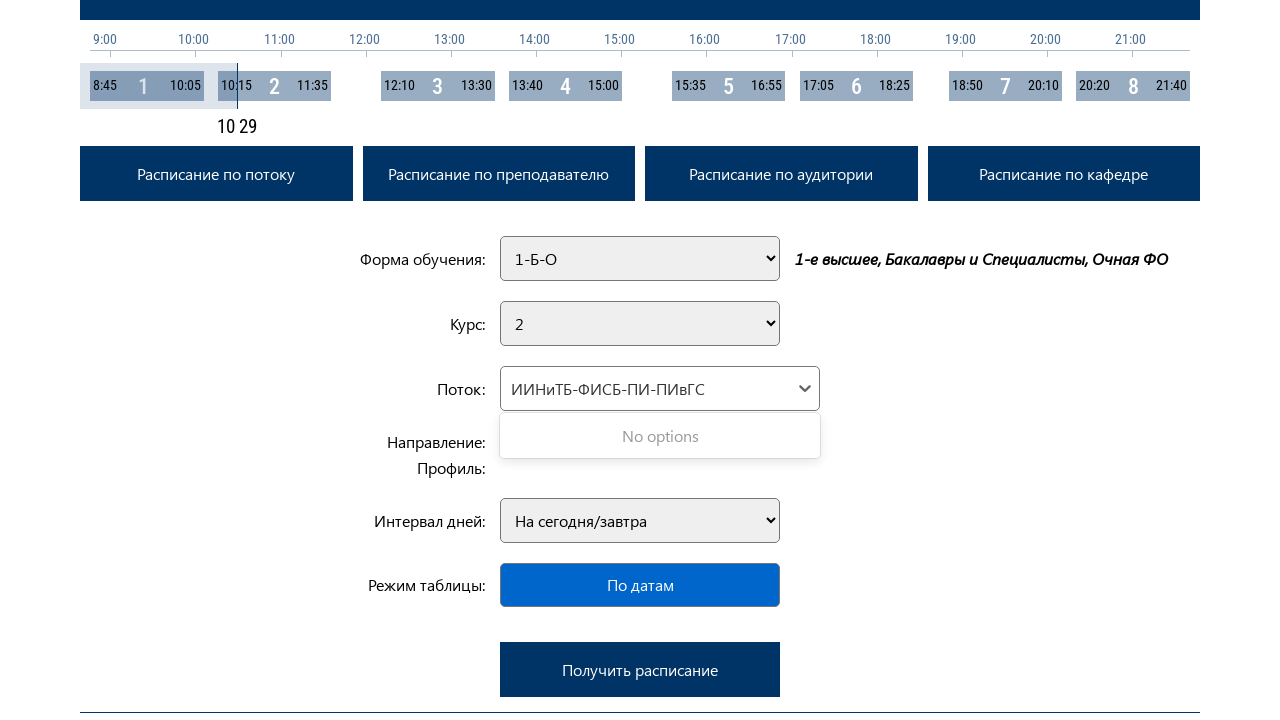

Selected week interval 'На неделю' on #dayInterval
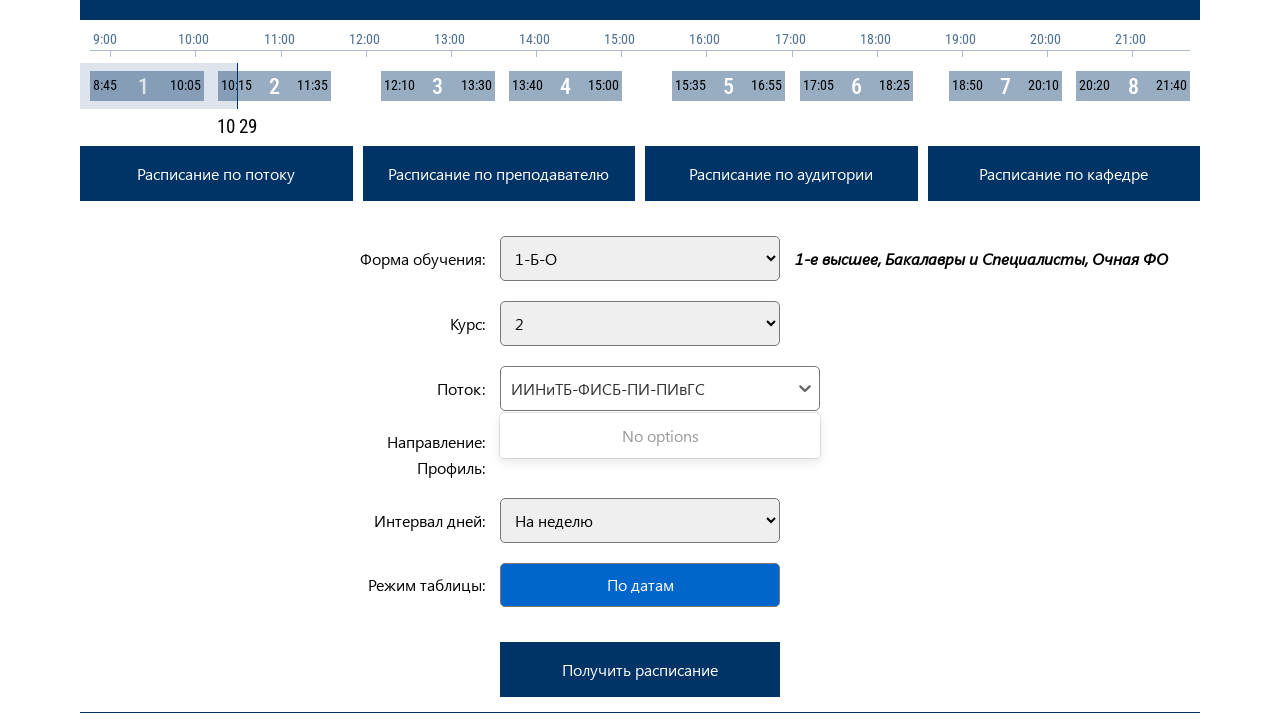

Clicked submit button to fetch schedule table at (640, 669) on #submitButton
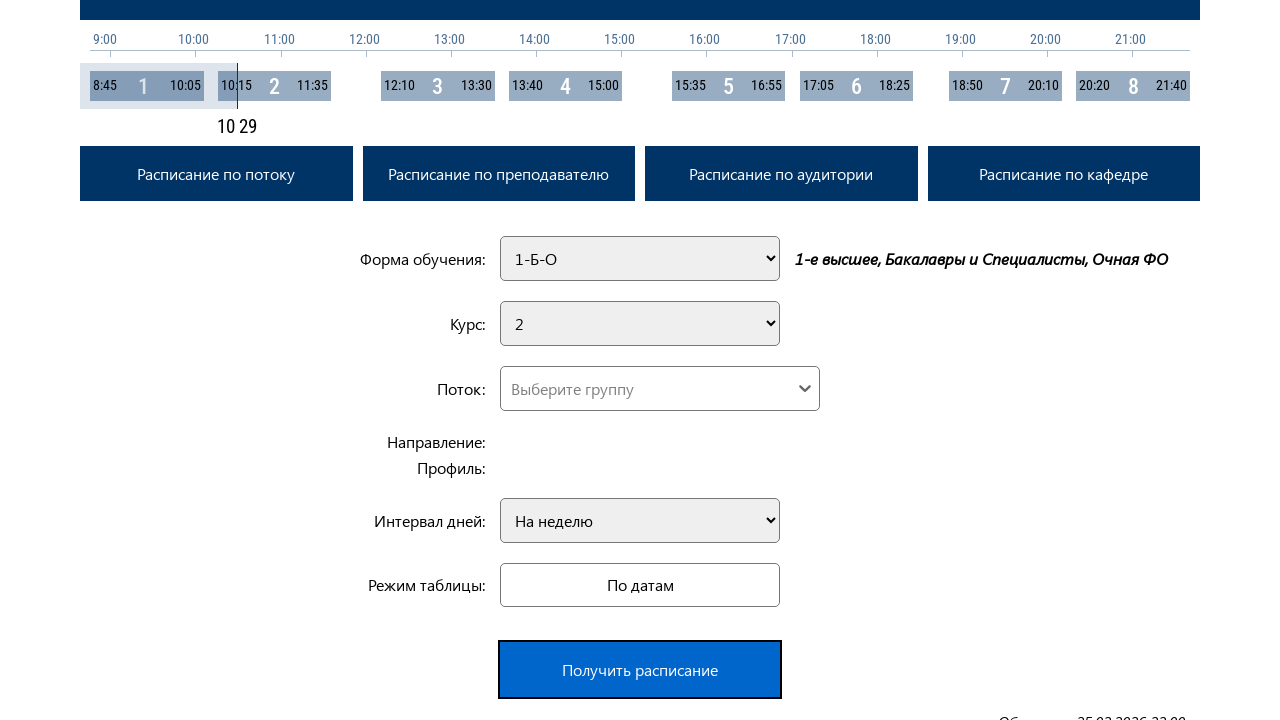

Schedule table container loaded
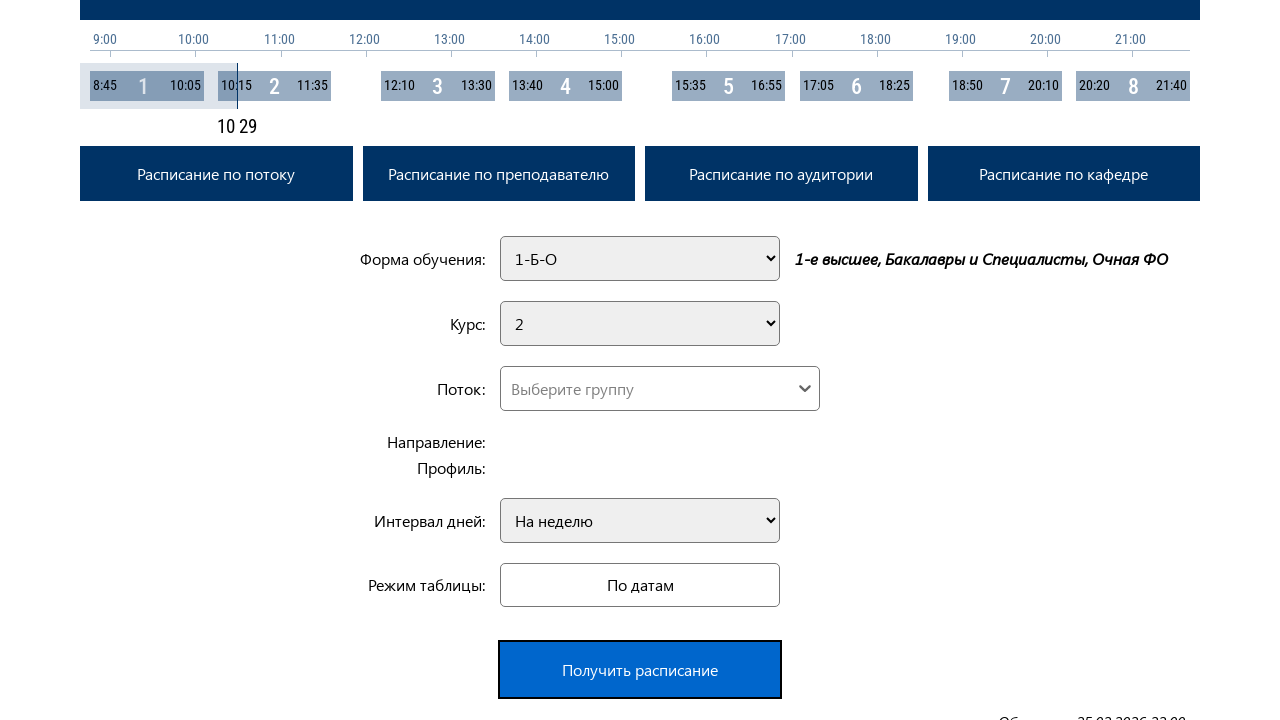

Schedule table data cells loaded - table ready
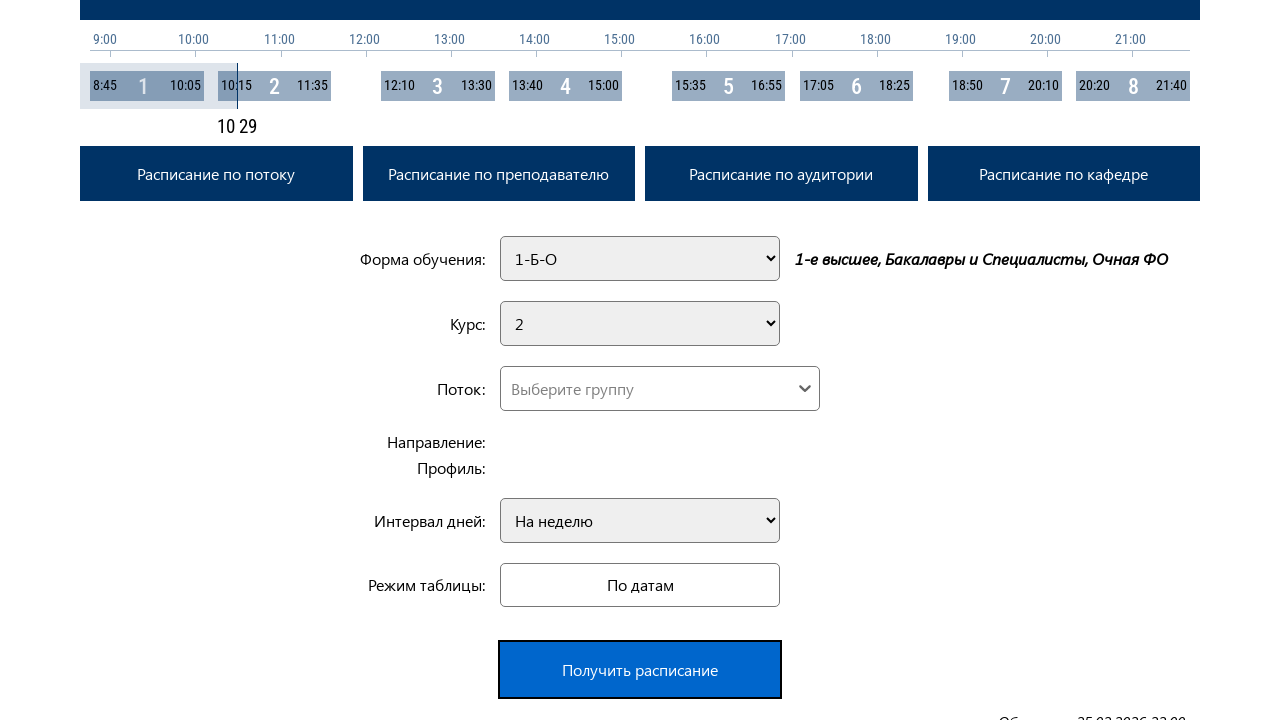

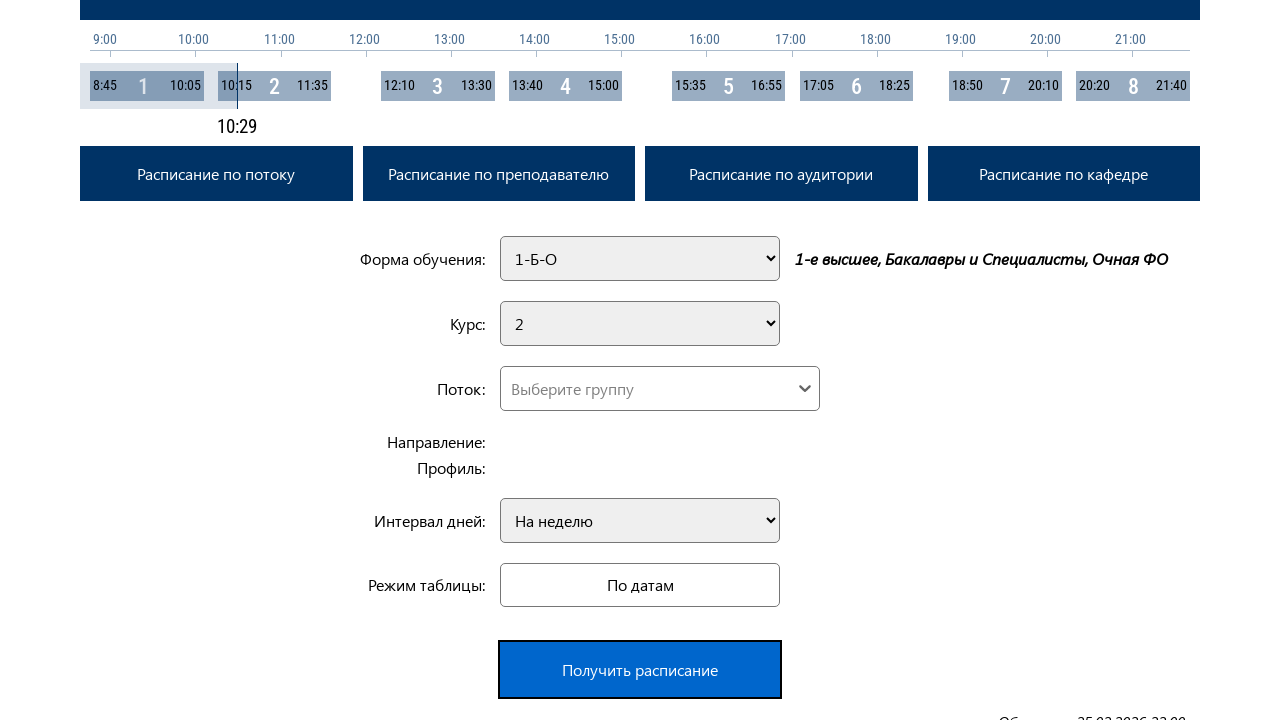